Tests the validation form with an invalid input "Abc$123" containing a dollar sign and verifies the validation message shows "Invalid Value"

Starting URL: https://testpages.eviltester.com/styled/apps/7charval/simple7charvalidation.html

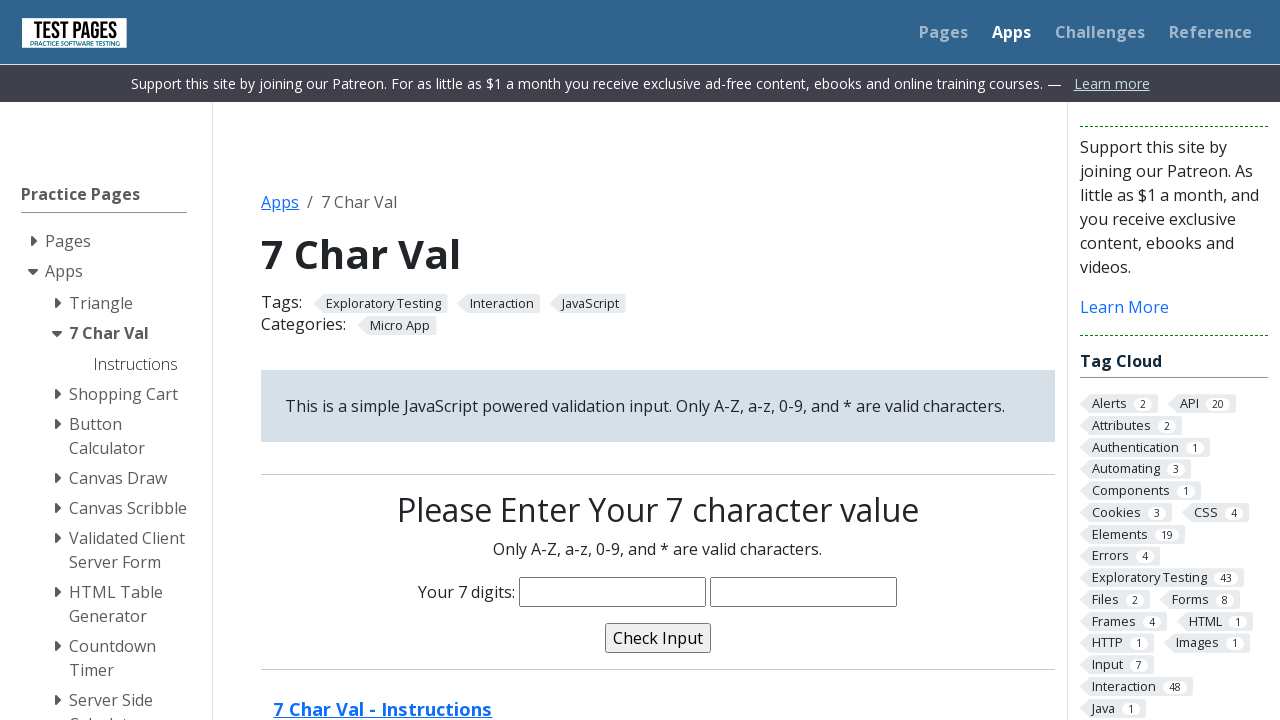

Navigated to 7-character validation form page
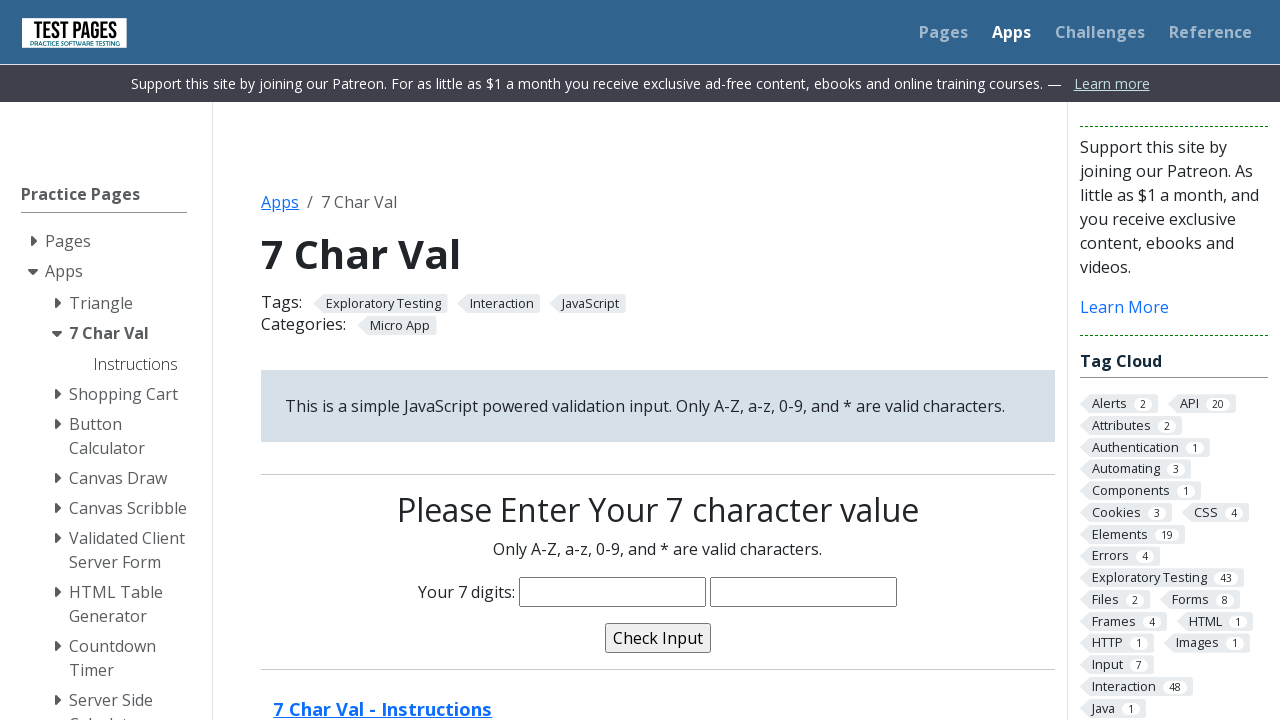

Filled characters input field with invalid value 'Abc$123' containing dollar sign on input[name='characters']
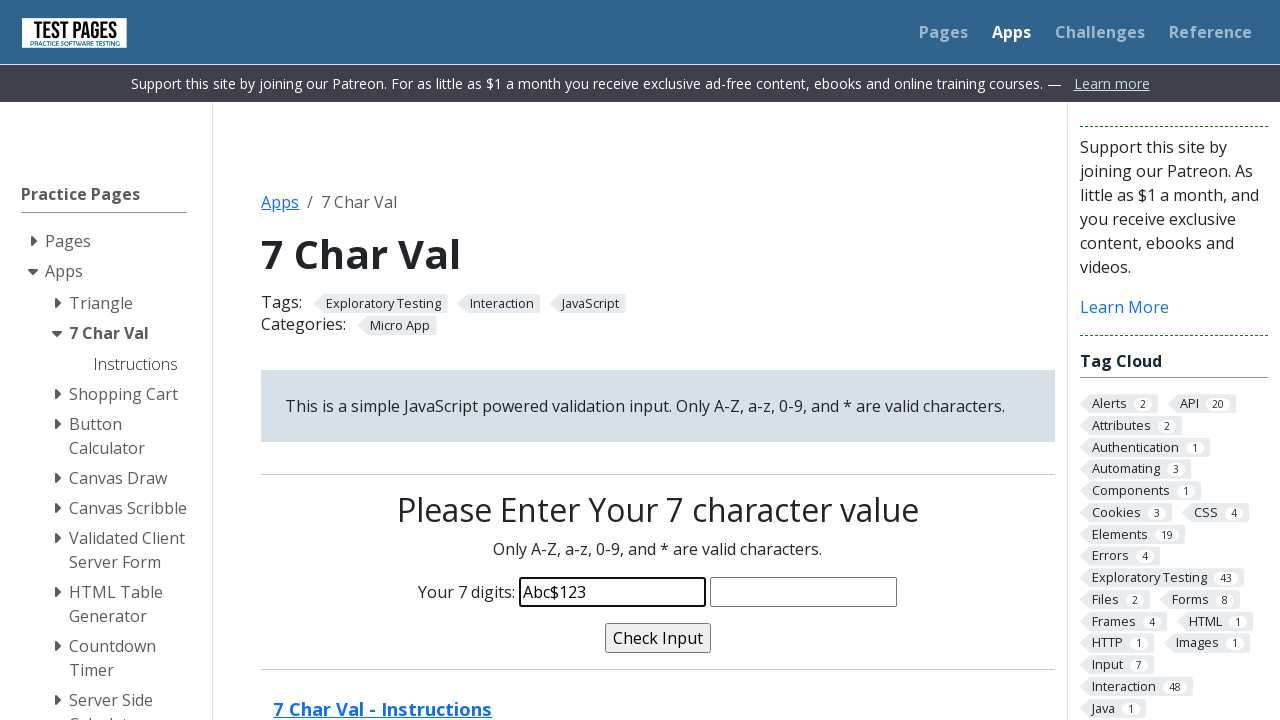

Clicked validate button at (658, 638) on input[name='validate']
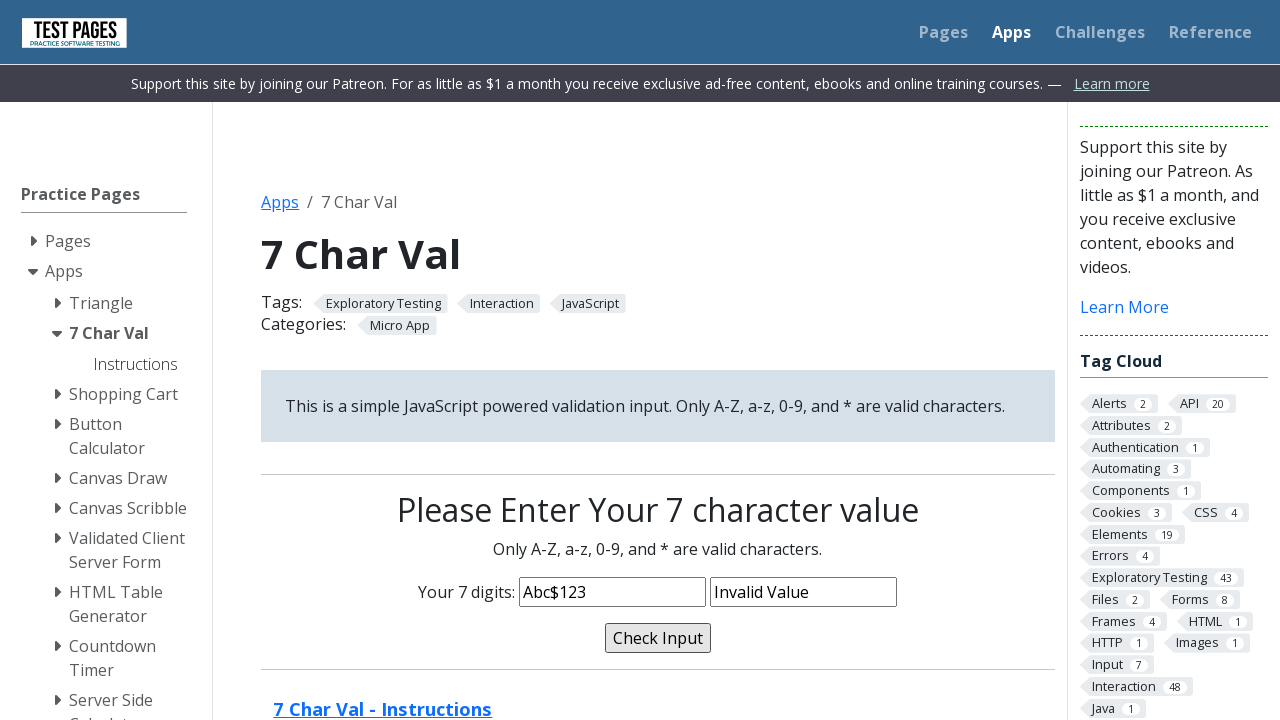

Validation message element appeared
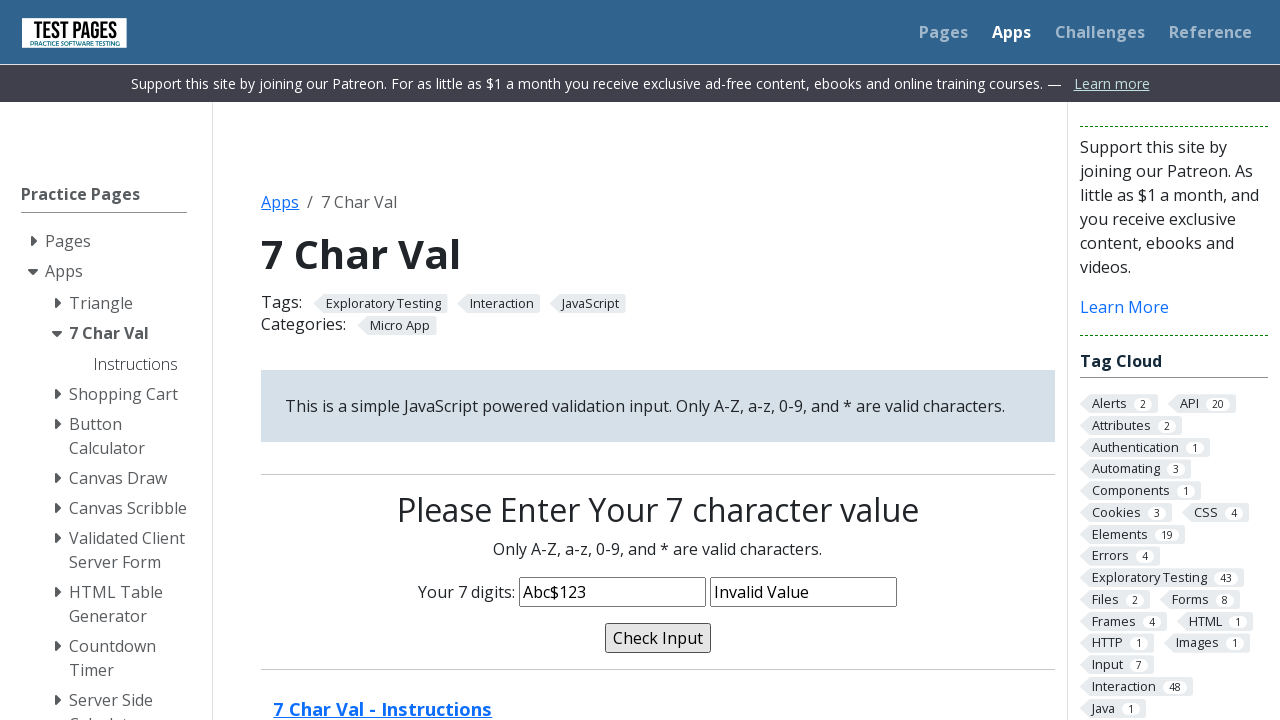

Retrieved validation message: 'Invalid Value'
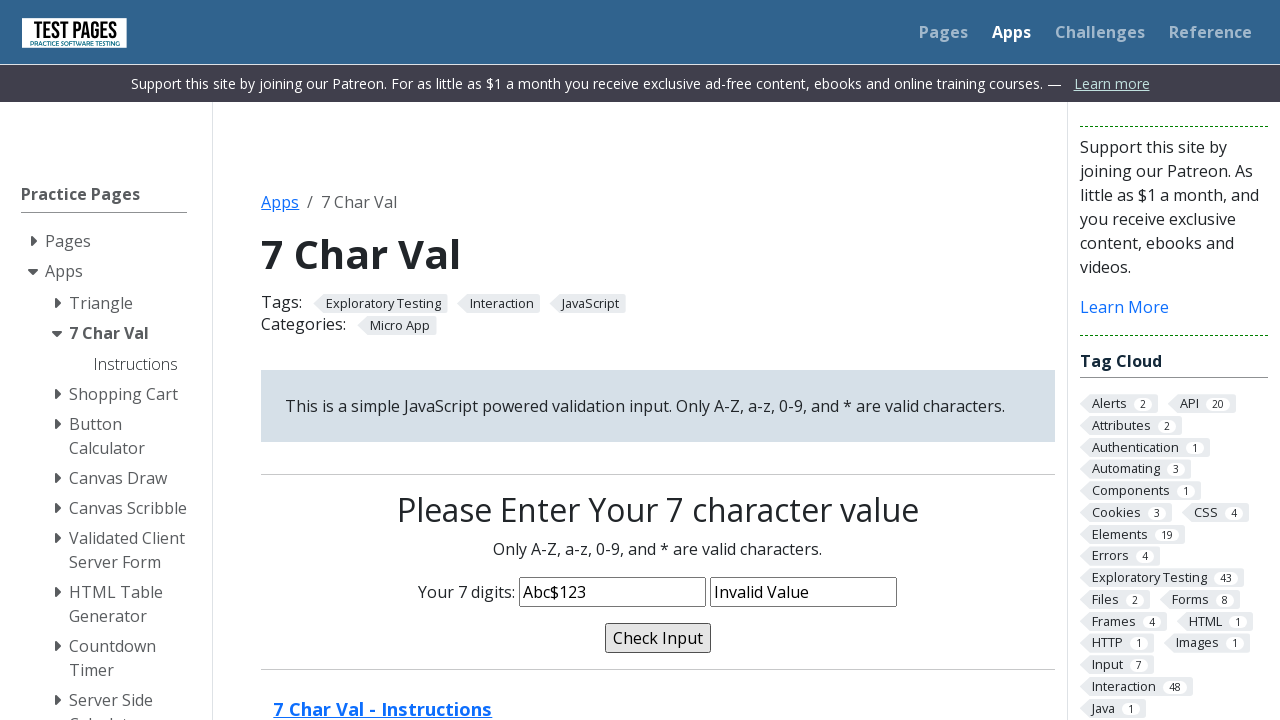

Asserted validation message shows 'Invalid Value'
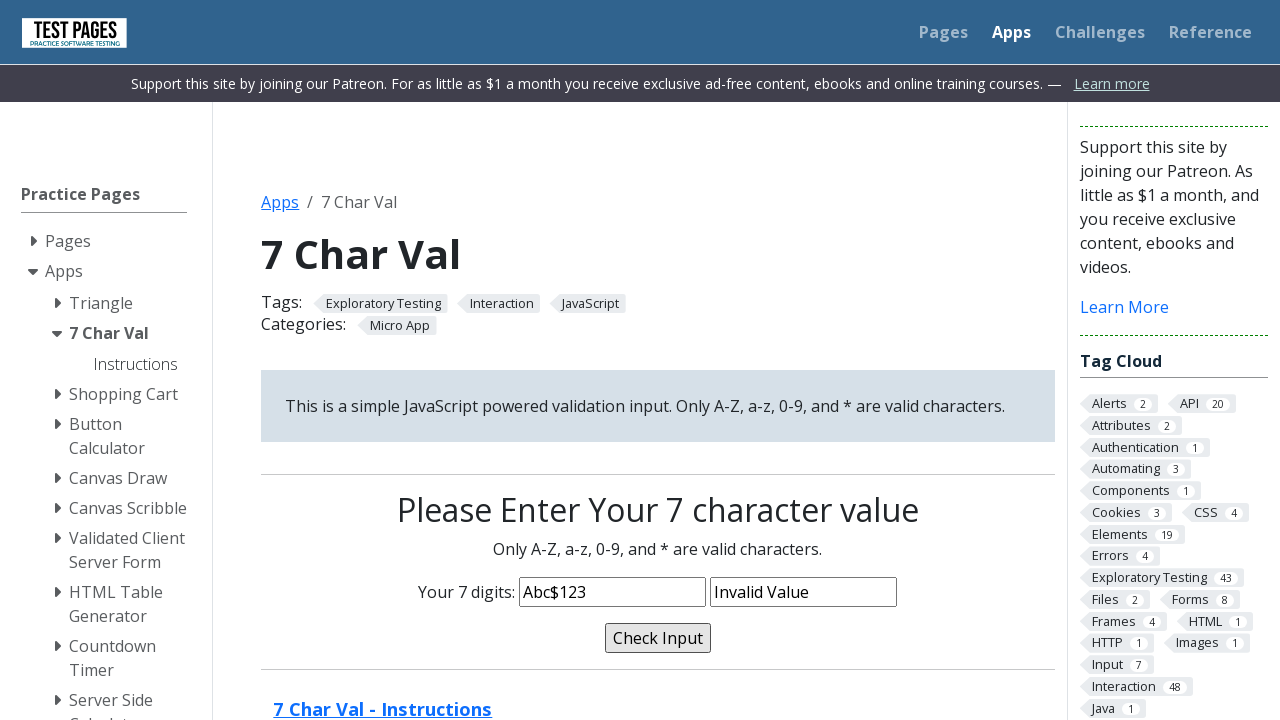

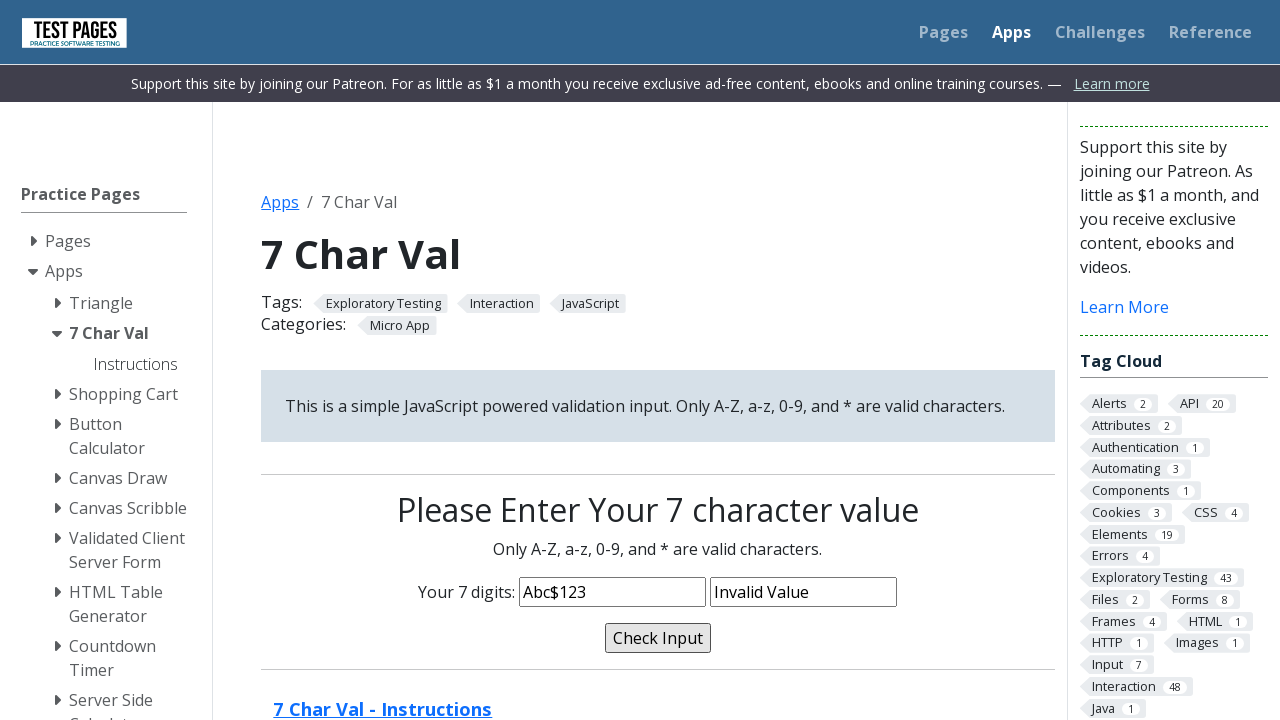